Tests the train search functionality on erail.in by selecting date-only option, entering source station (Chennai Beach JN) and destination station (Bangalore Cant), and verifying the train list loads.

Starting URL: https://erail.in/

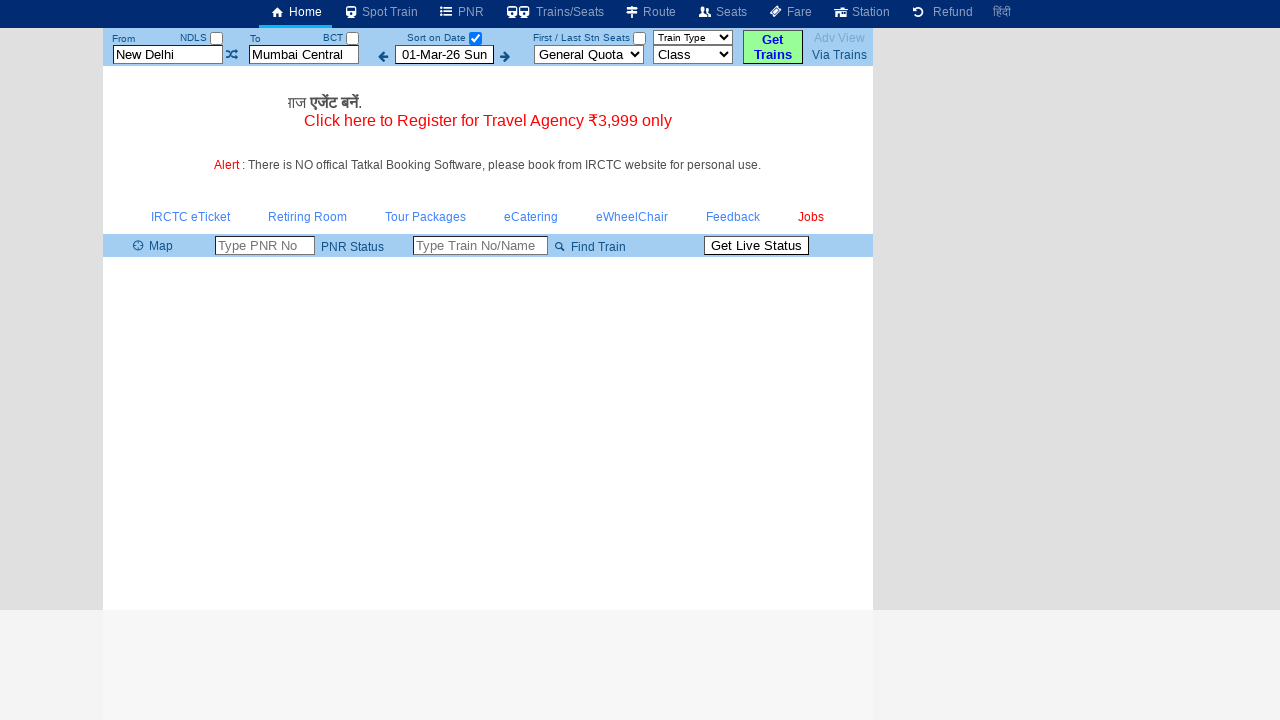

Clicked checkbox to select date-only option at (475, 38) on #chkSelectDateOnly
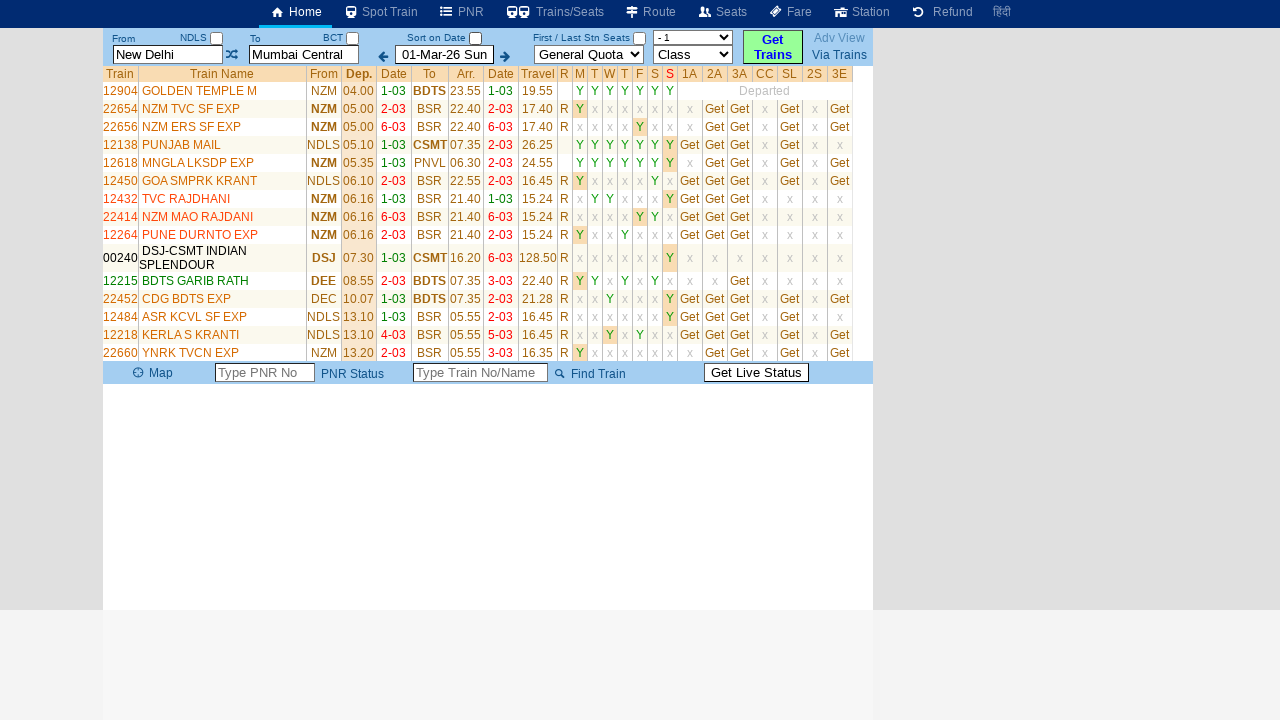

Cleared source station field on #txtStationFrom
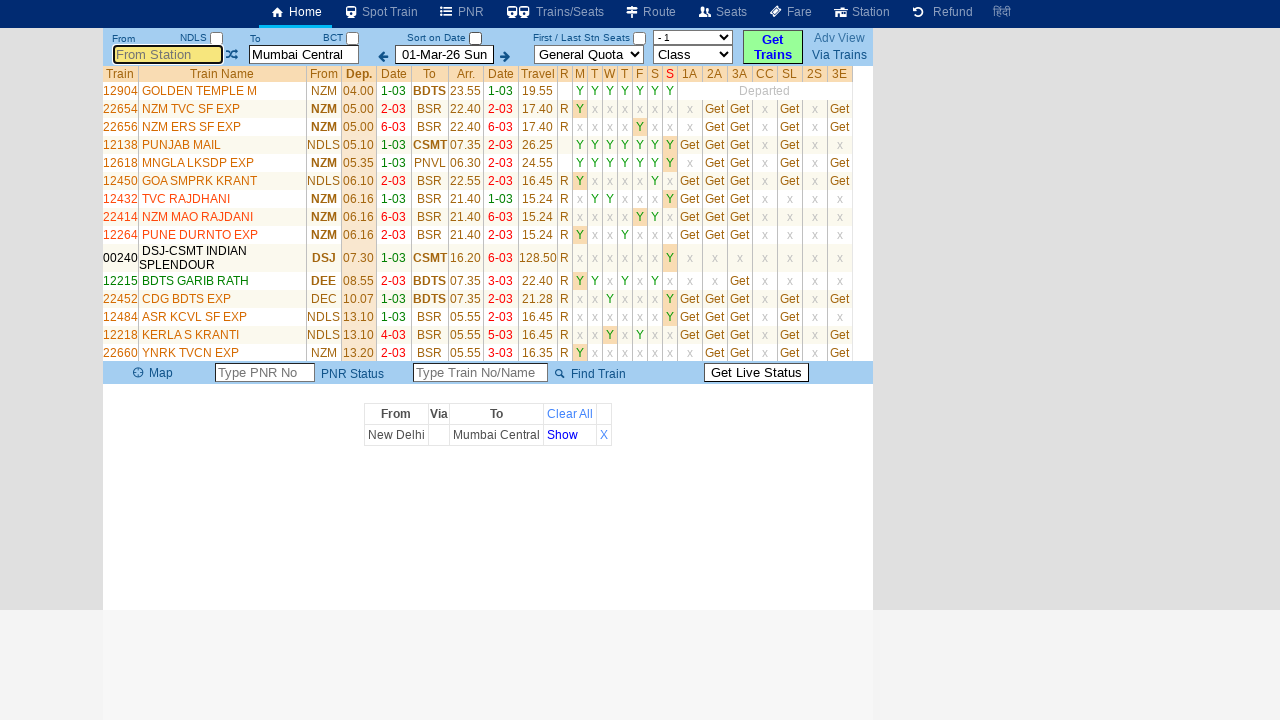

Entered 'Chennai Beach JN' as source station on #txtStationFrom
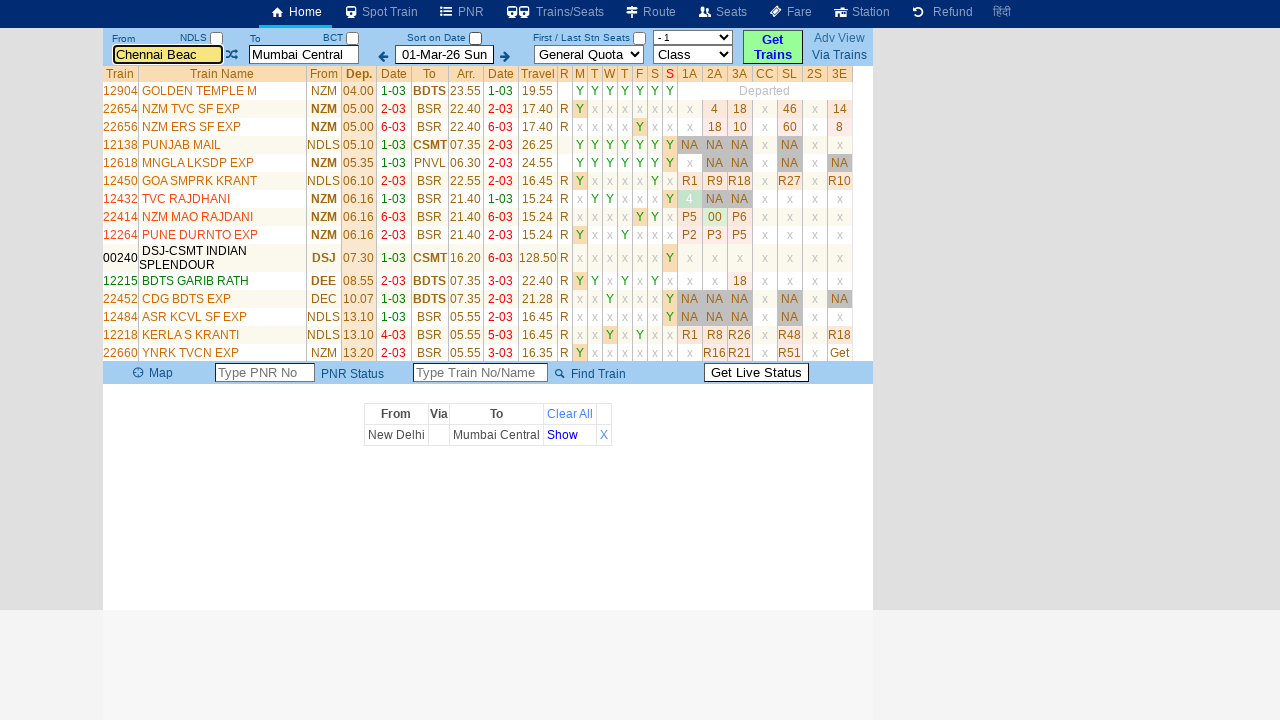

Pressed ArrowDown to select suggestion for source station
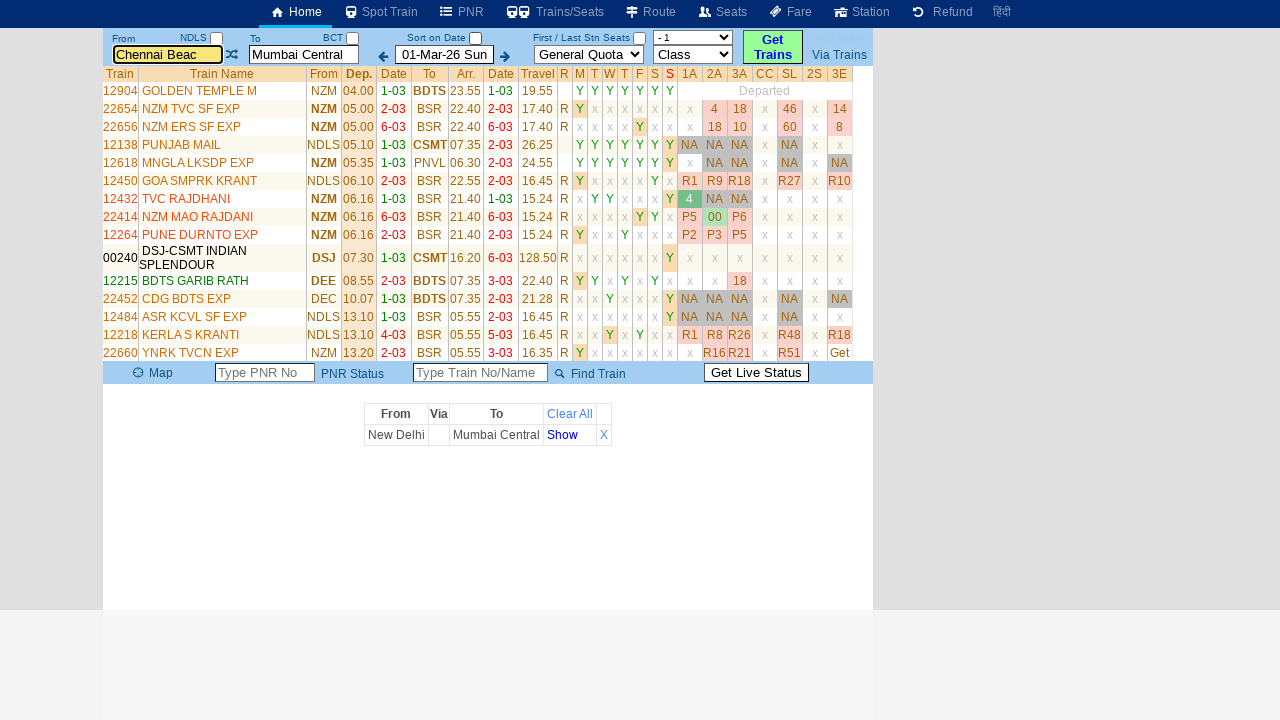

Pressed Tab to confirm source station selection
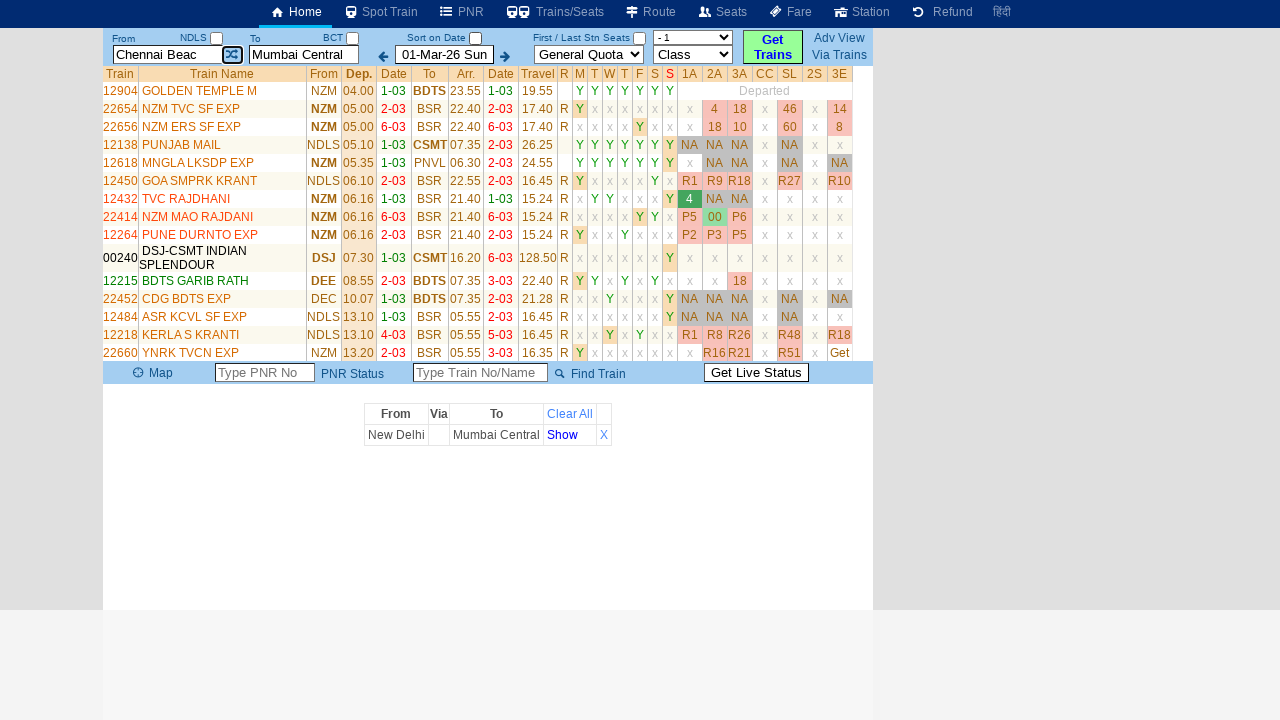

Cleared destination station field on #txtStationTo
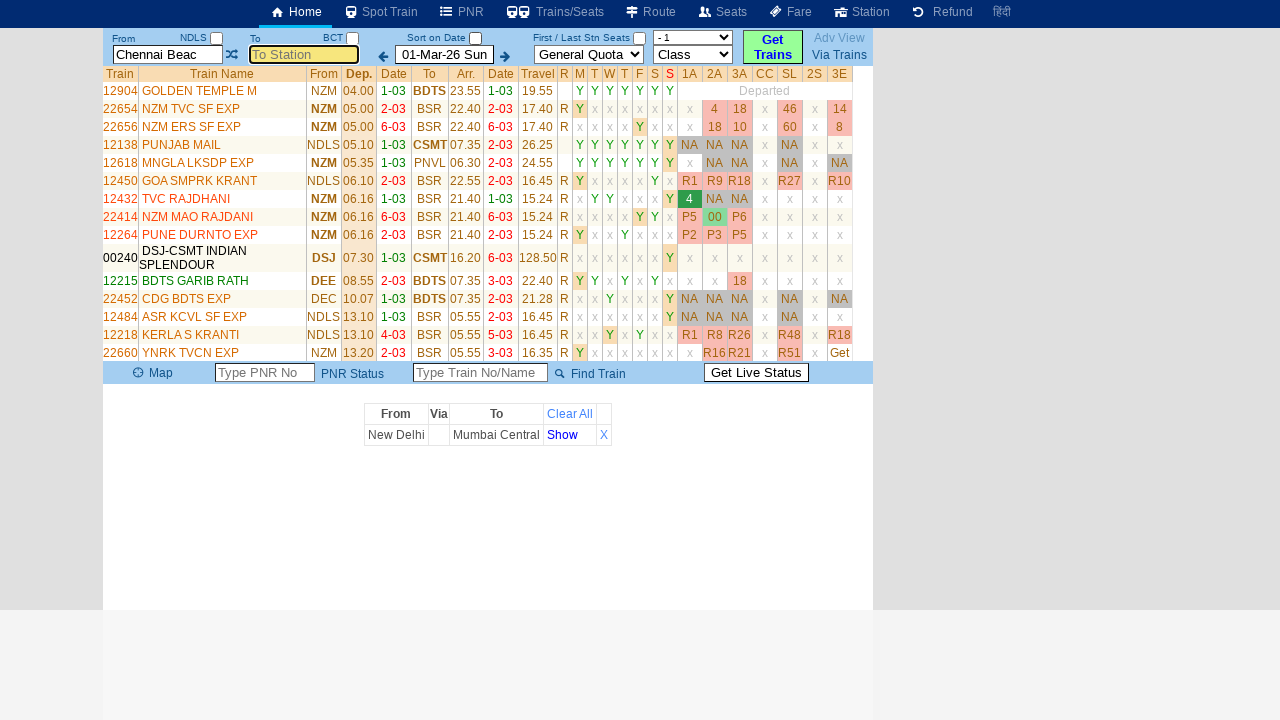

Entered 'Bangalore Cant' as destination station on input[title='Enter DESTINATION station code or name']
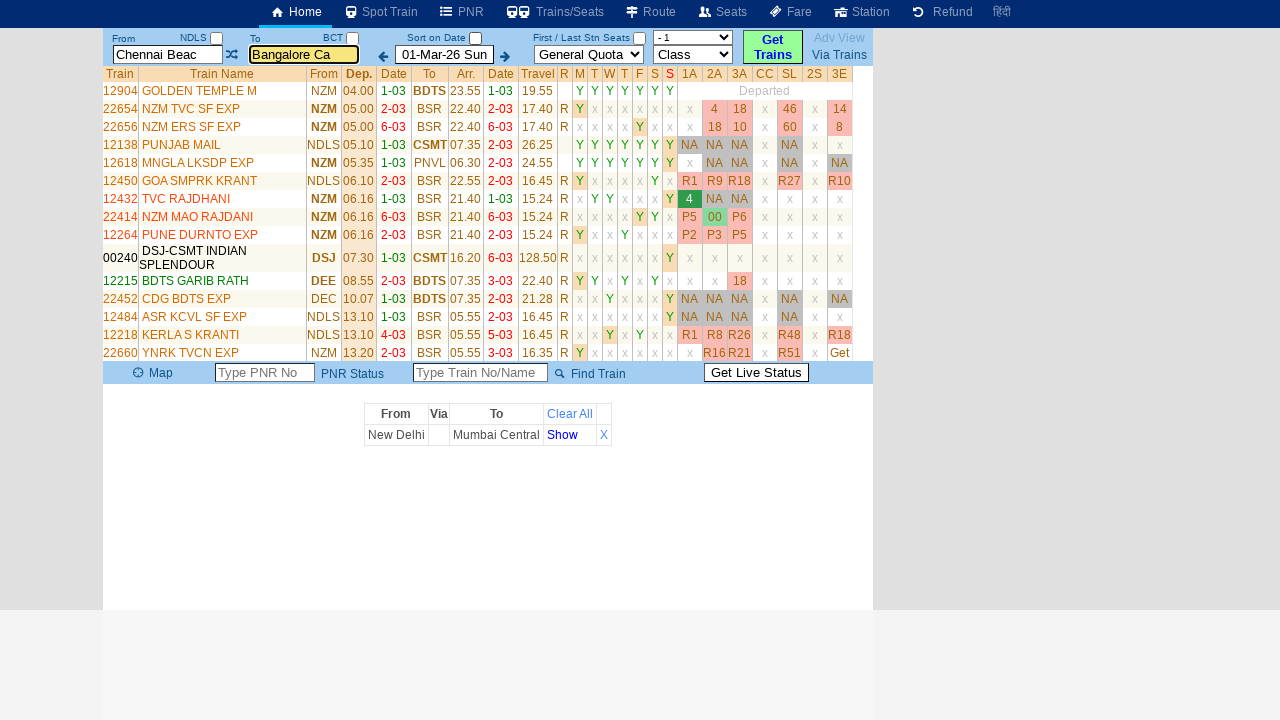

Pressed ArrowDown to select suggestion for destination station
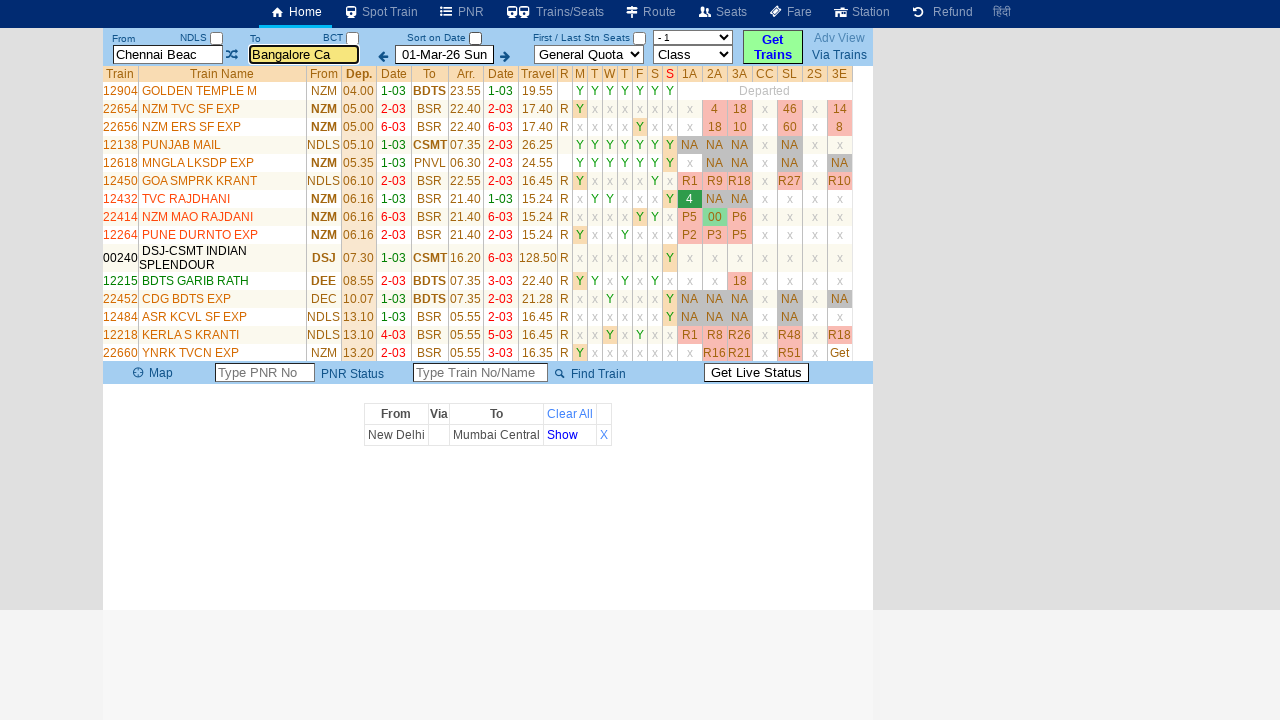

Pressed Tab to confirm destination station selection
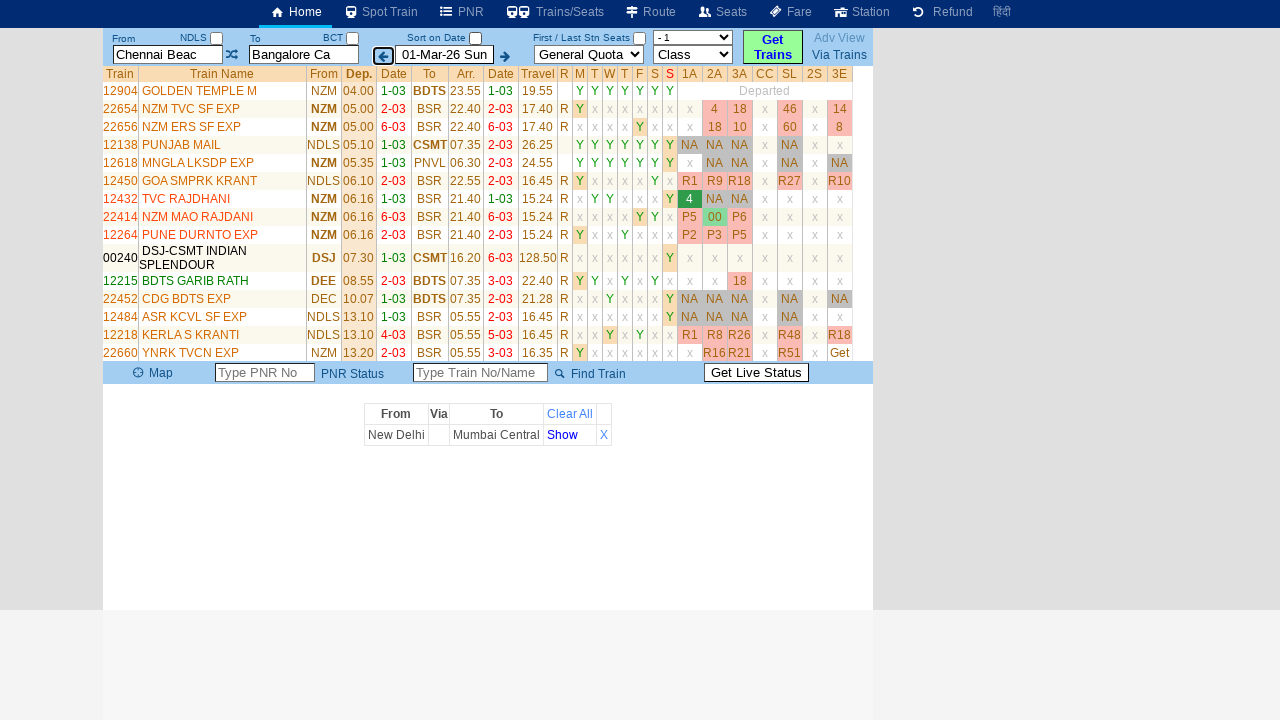

Train list table loaded successfully
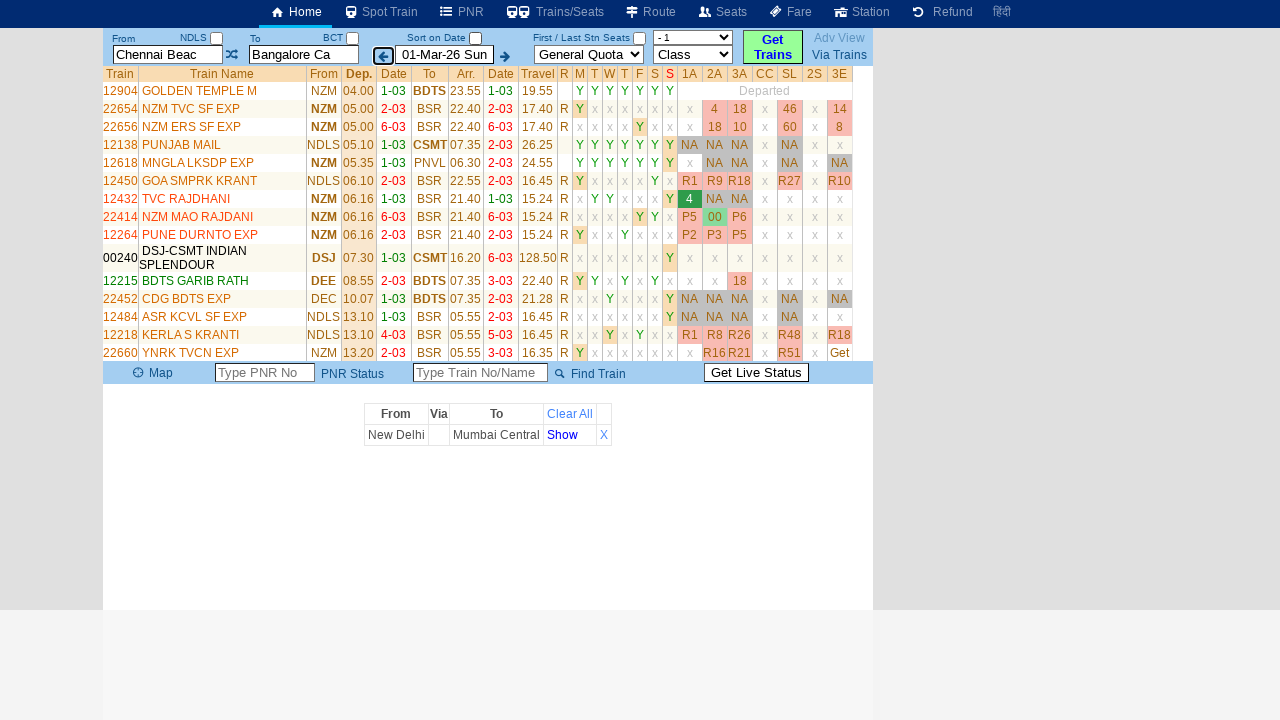

Train Name sort link is present and visible
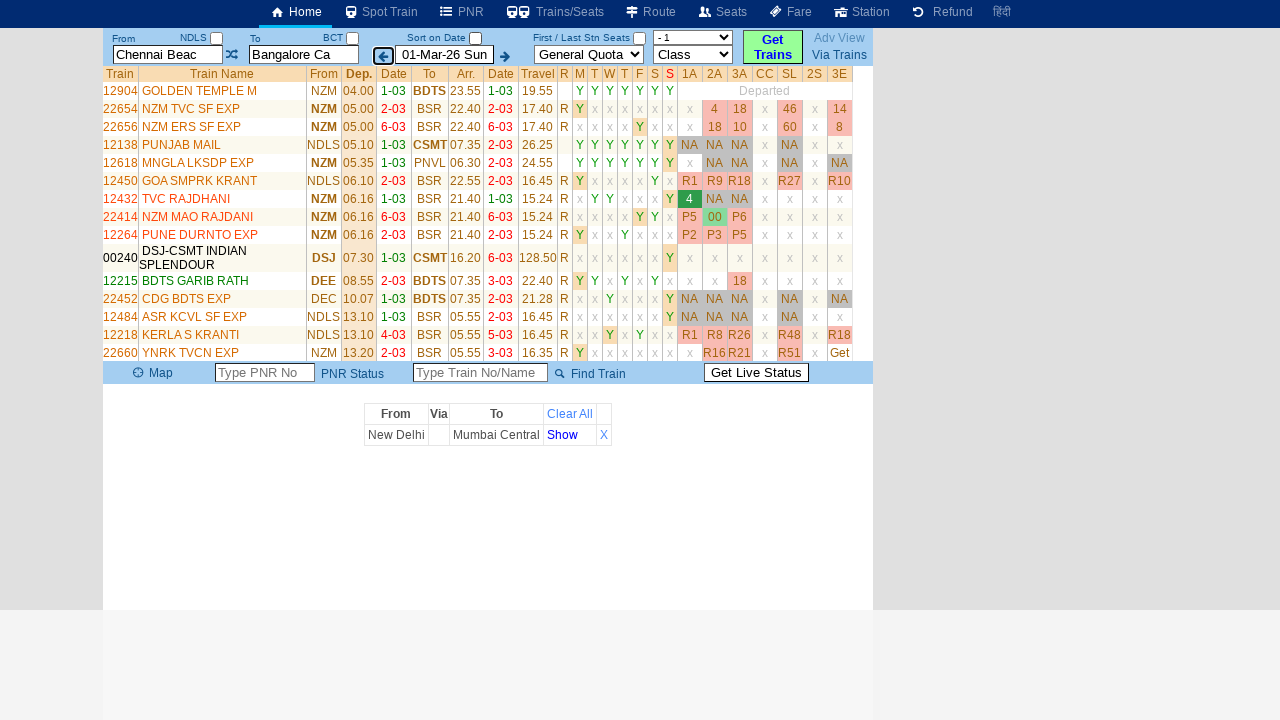

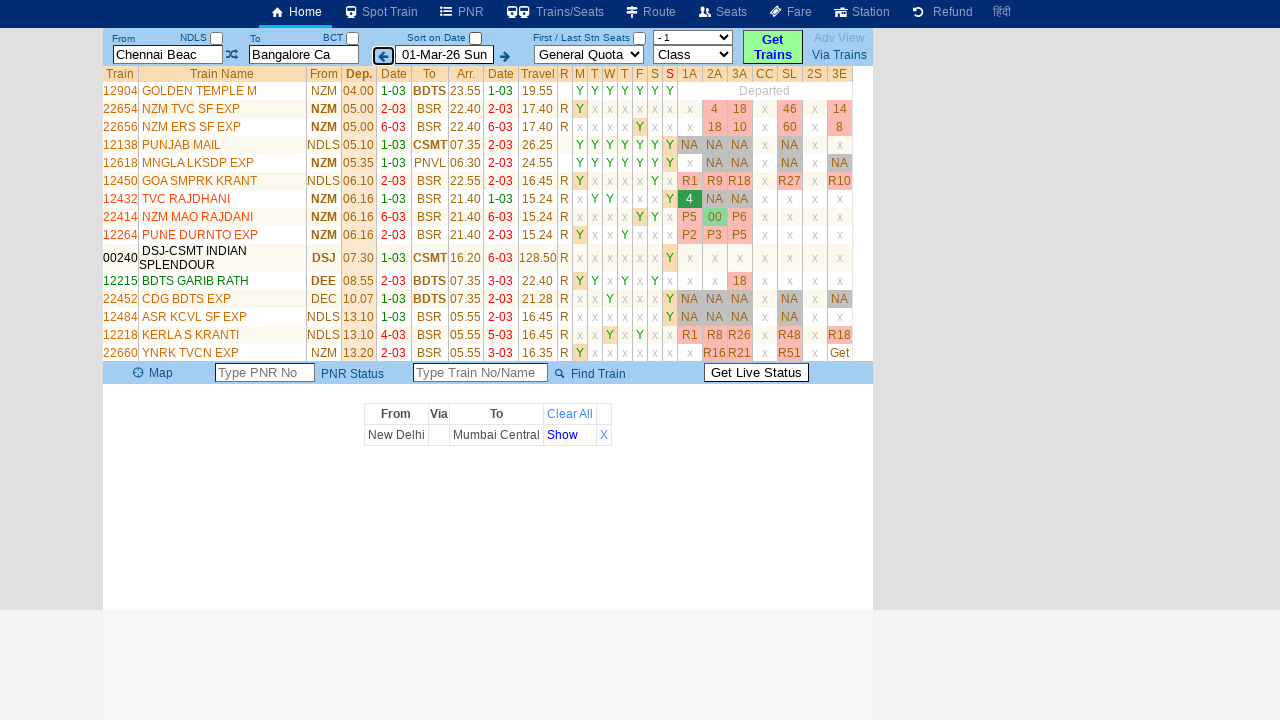